Tests filtering to display only completed todo items

Starting URL: https://demo.playwright.dev/todomvc

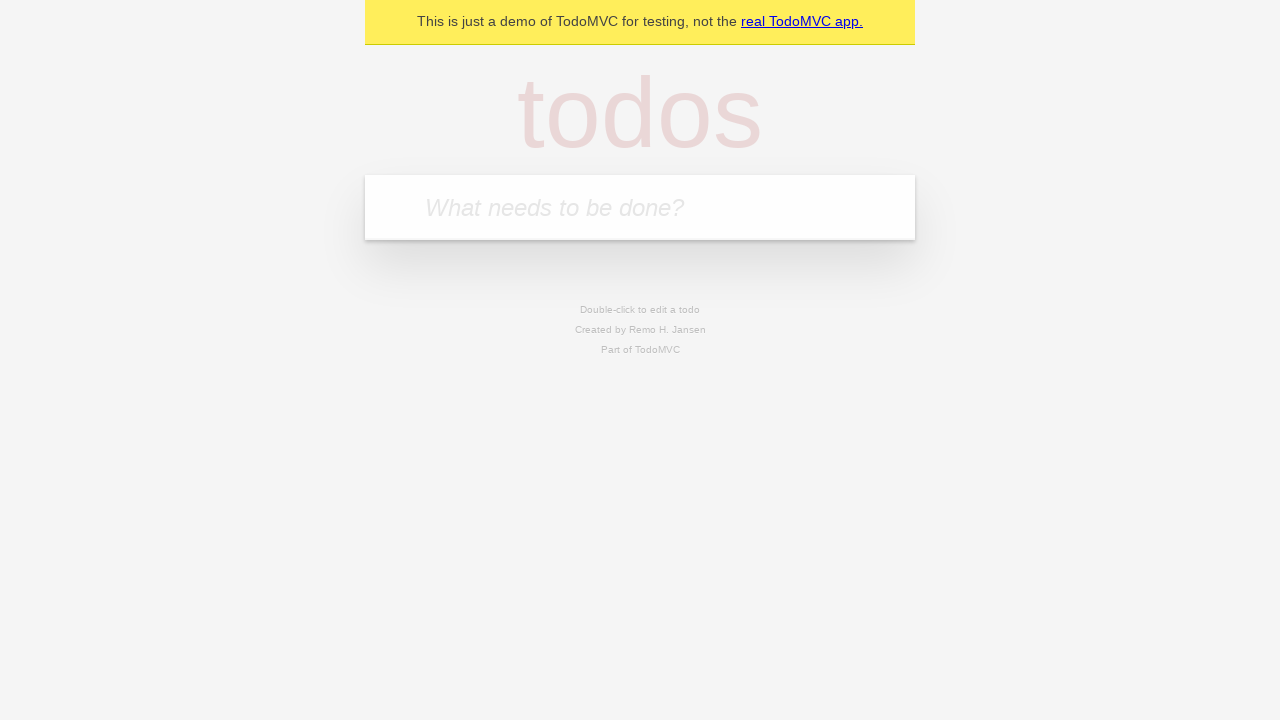

Filled todo input with 'buy some cheese' on internal:attr=[placeholder="What needs to be done?"i]
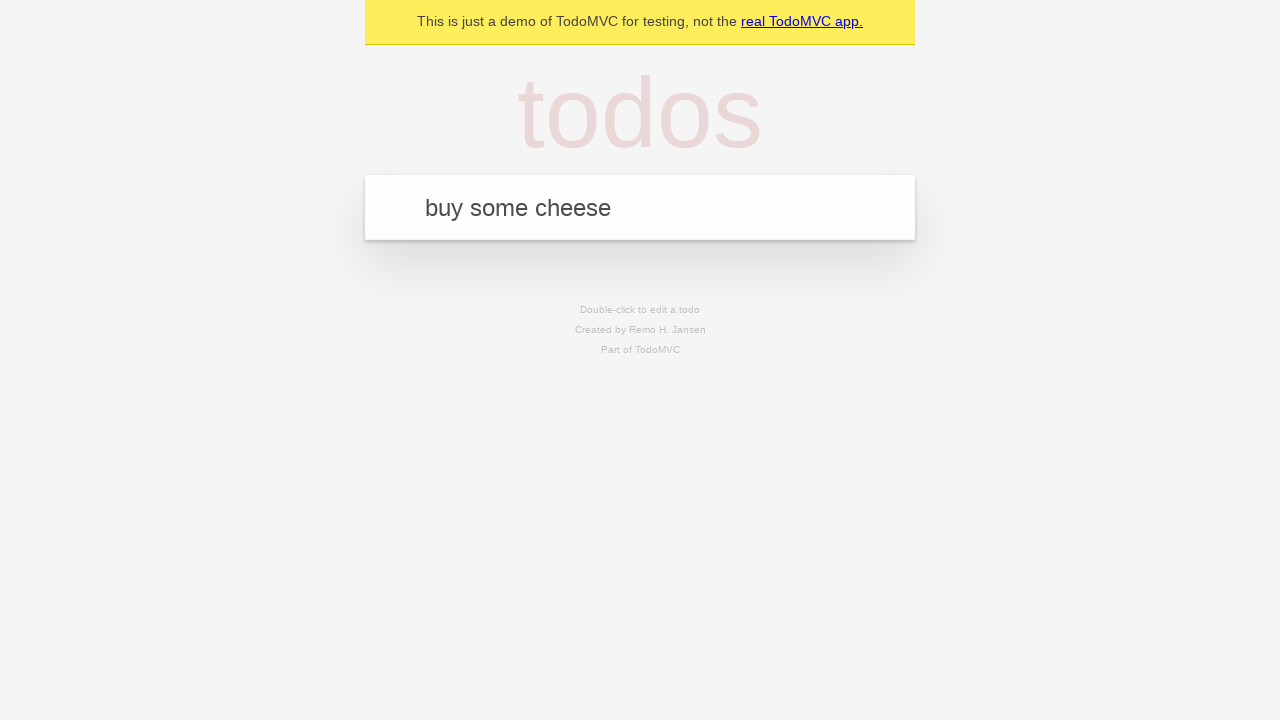

Pressed Enter to add todo 'buy some cheese' on internal:attr=[placeholder="What needs to be done?"i]
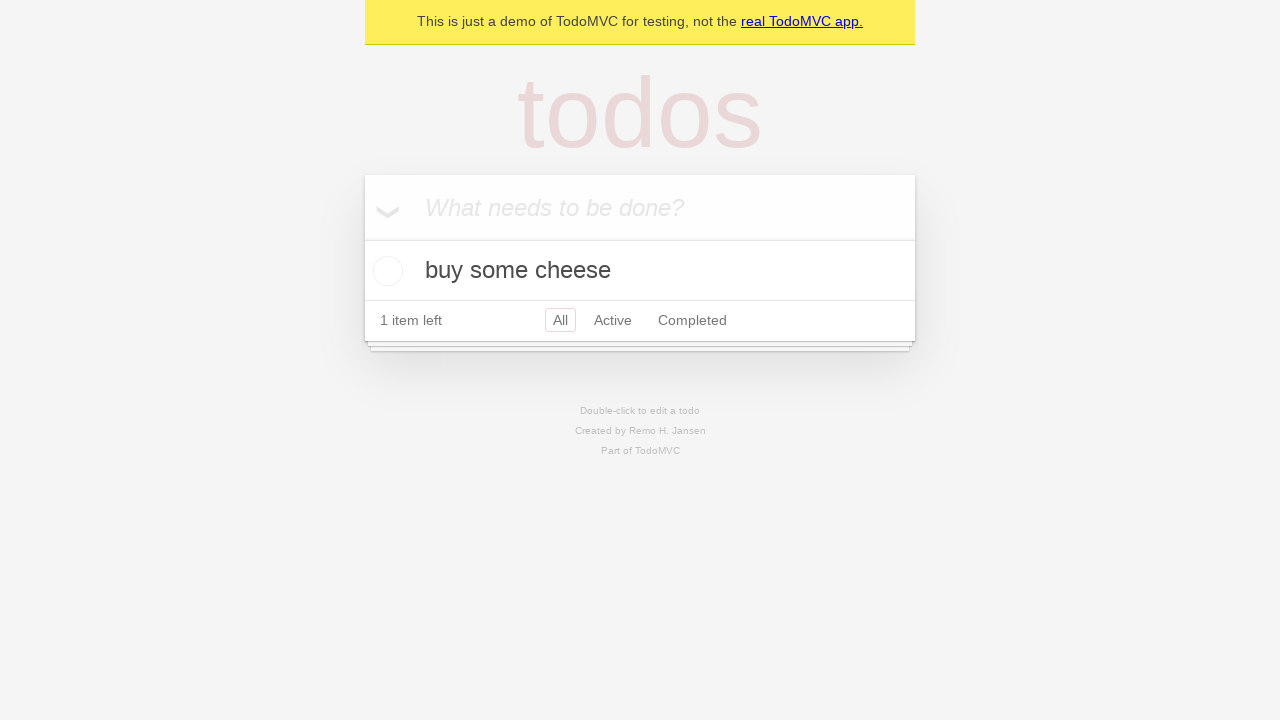

Filled todo input with 'feed the cat' on internal:attr=[placeholder="What needs to be done?"i]
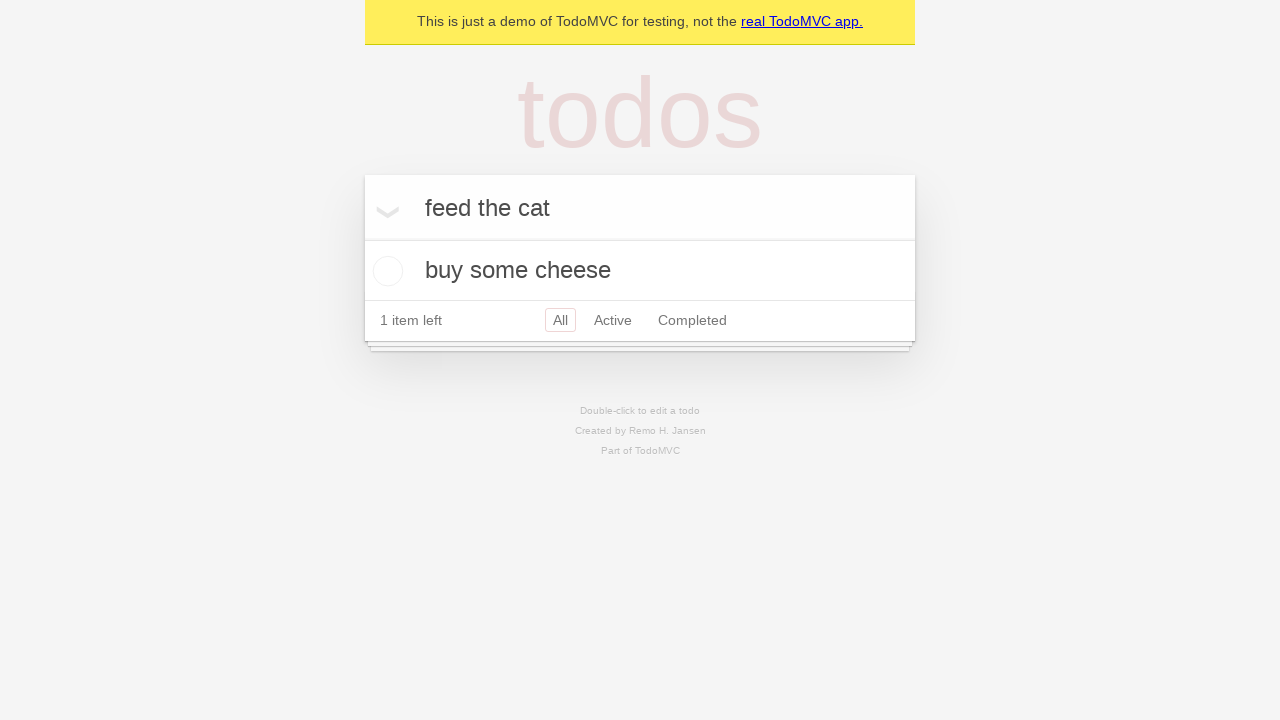

Pressed Enter to add todo 'feed the cat' on internal:attr=[placeholder="What needs to be done?"i]
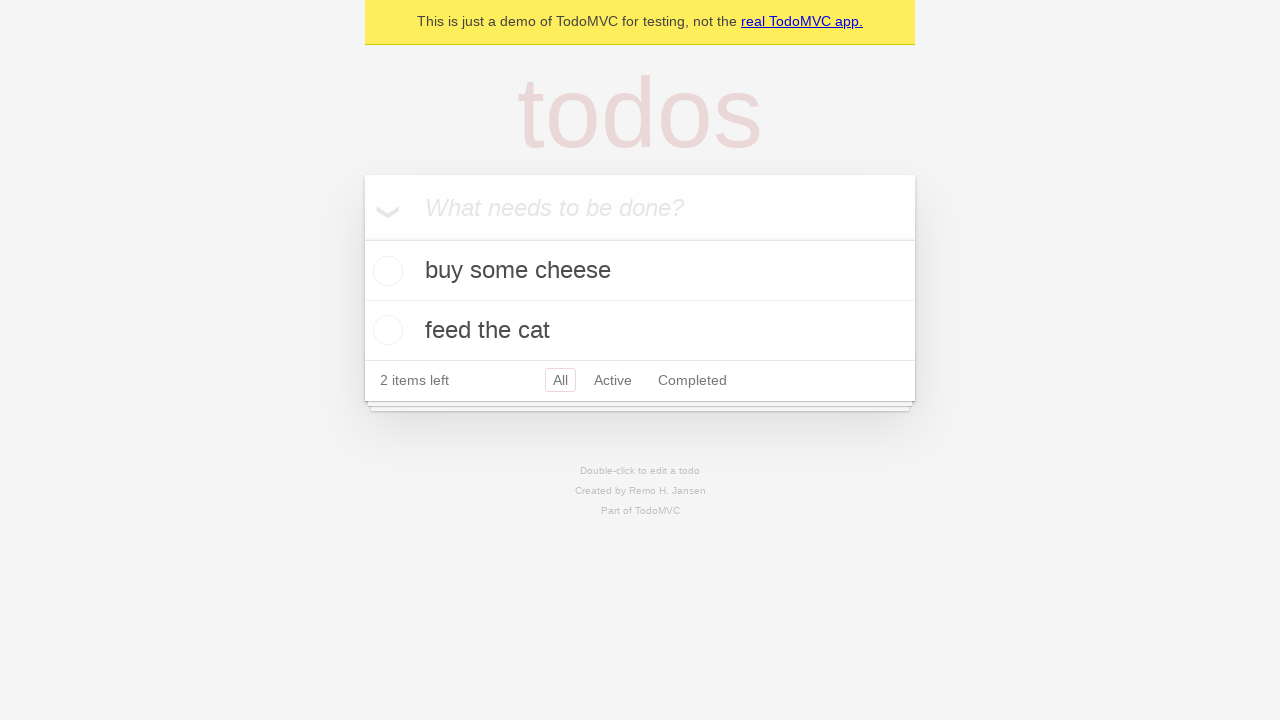

Filled todo input with 'book a doctors appointment' on internal:attr=[placeholder="What needs to be done?"i]
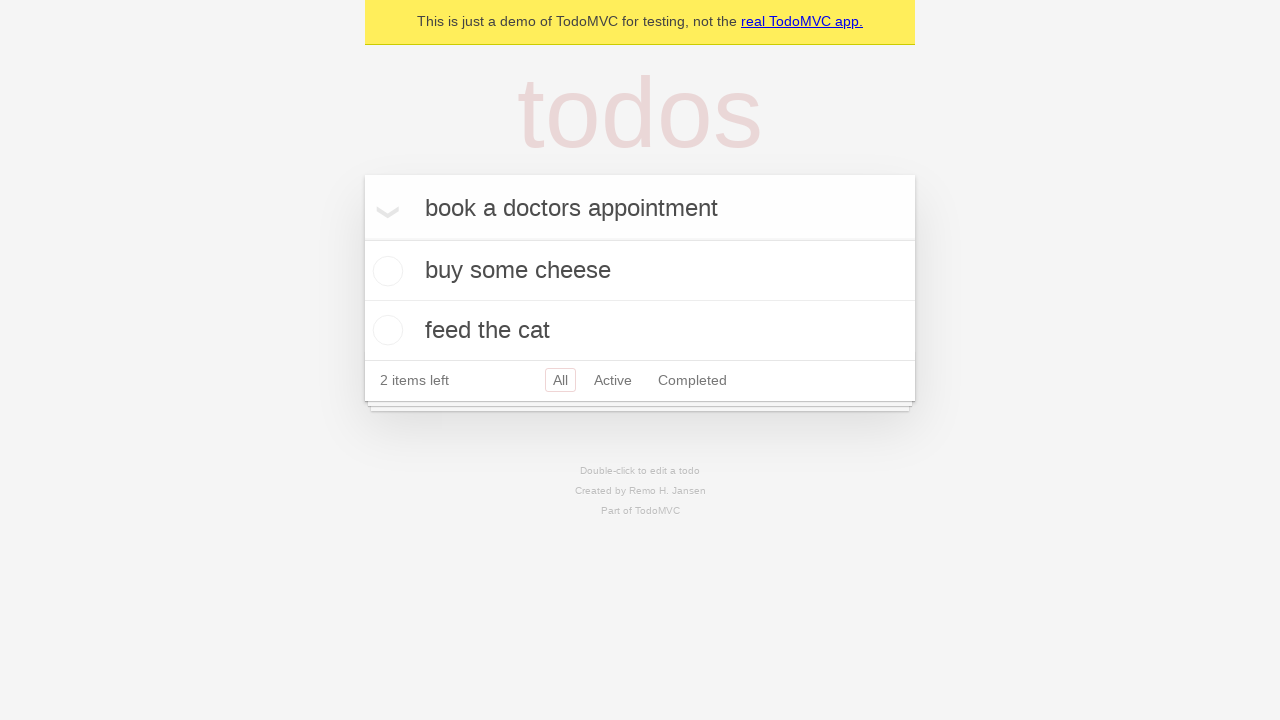

Pressed Enter to add todo 'book a doctors appointment' on internal:attr=[placeholder="What needs to be done?"i]
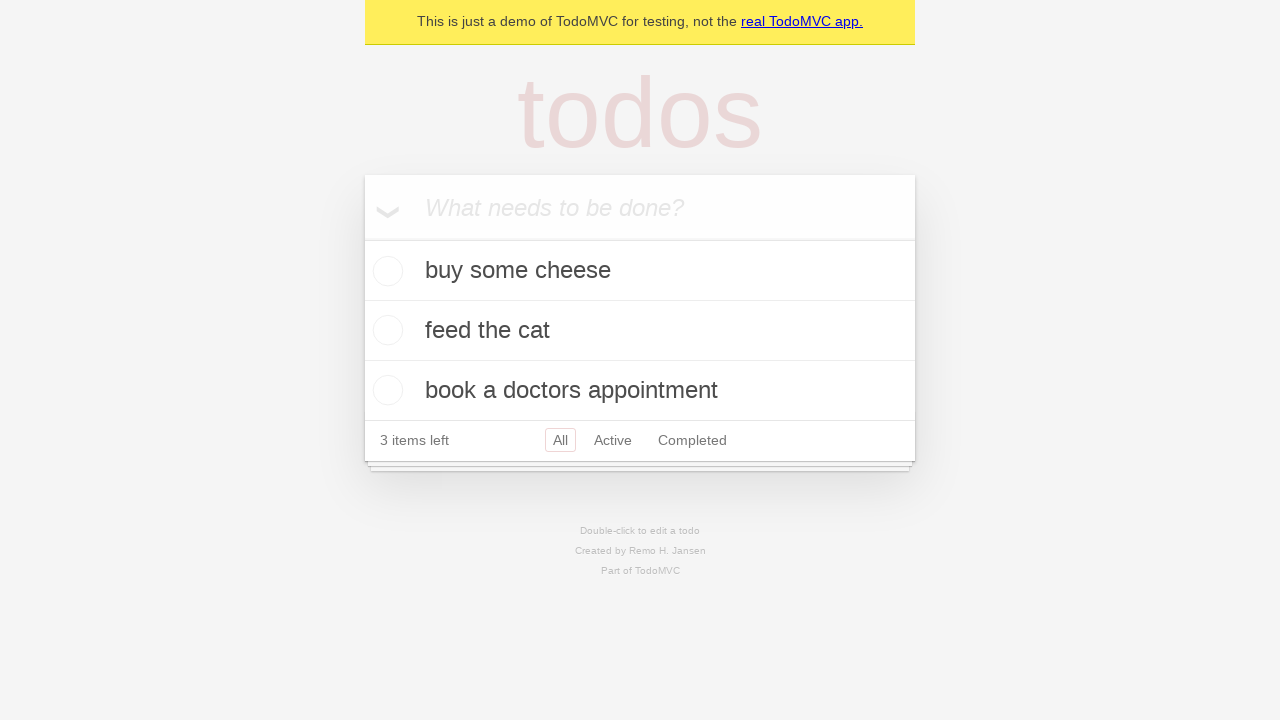

Waited for todo items to appear
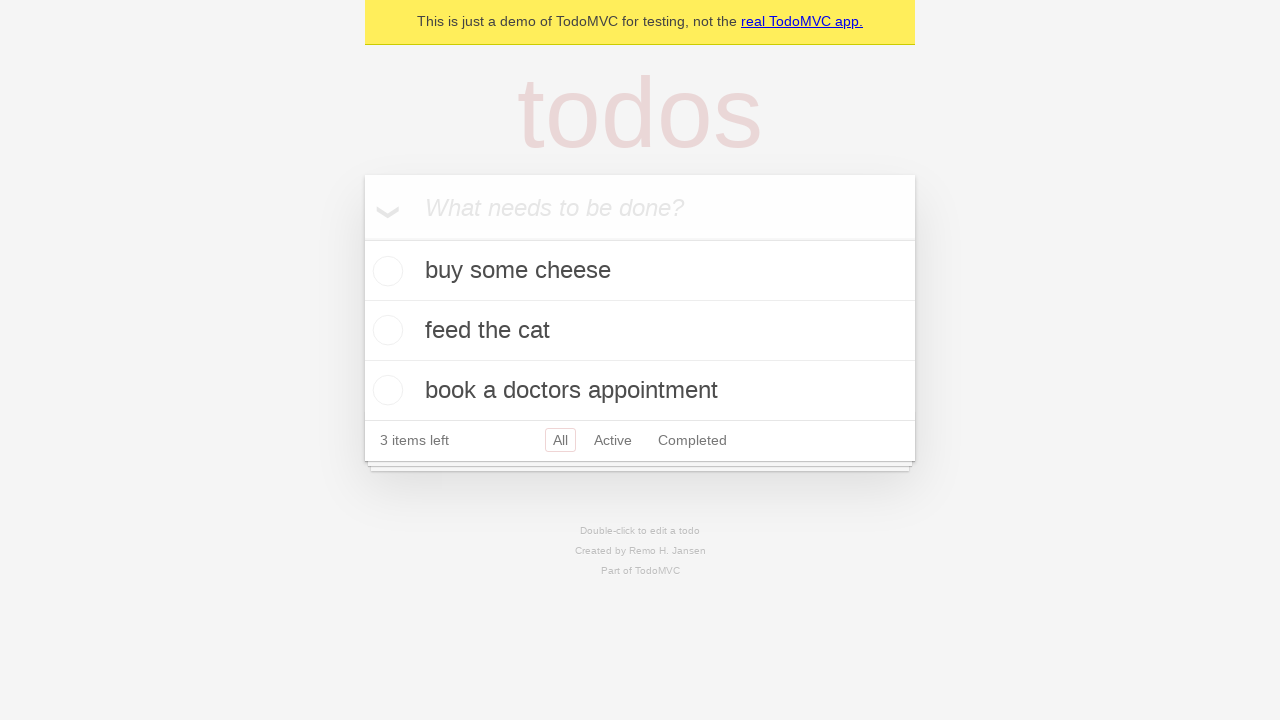

Checked the second todo item as completed at (385, 330) on internal:testid=[data-testid="todo-item"s] >> nth=1 >> internal:role=checkbox
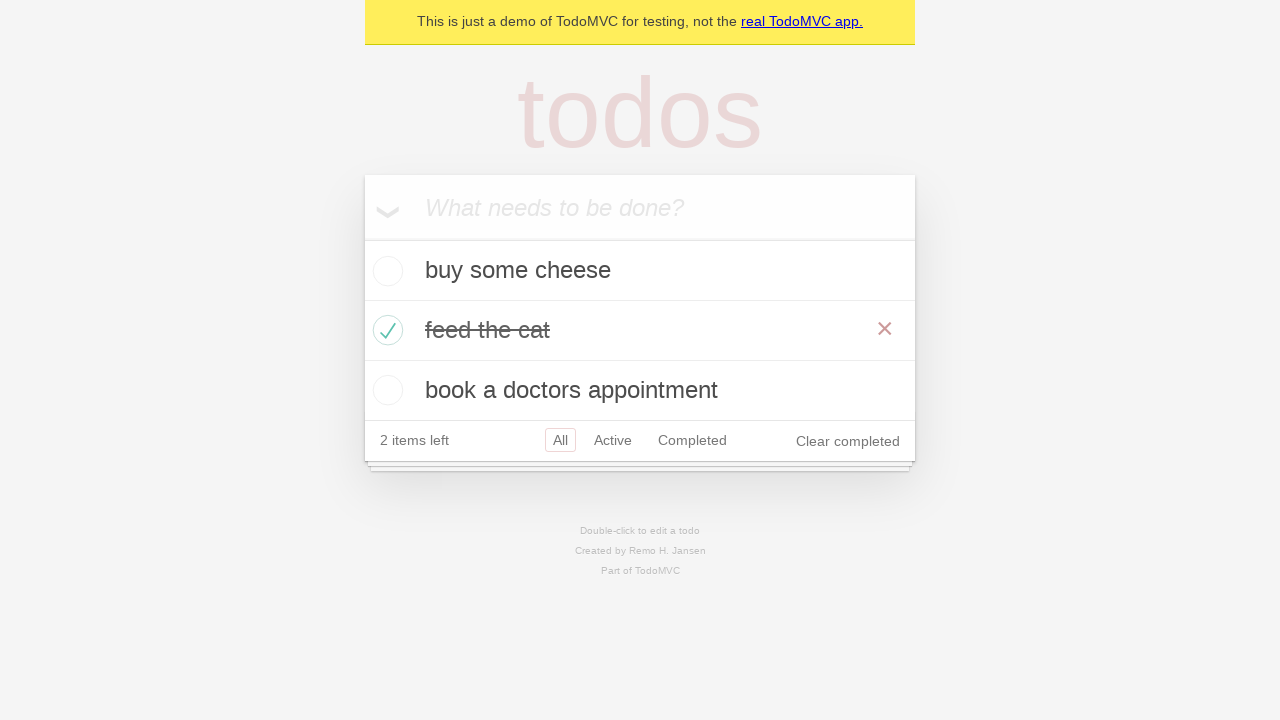

Clicked on 'Completed' filter link at (692, 440) on internal:role=link[name="Completed"i]
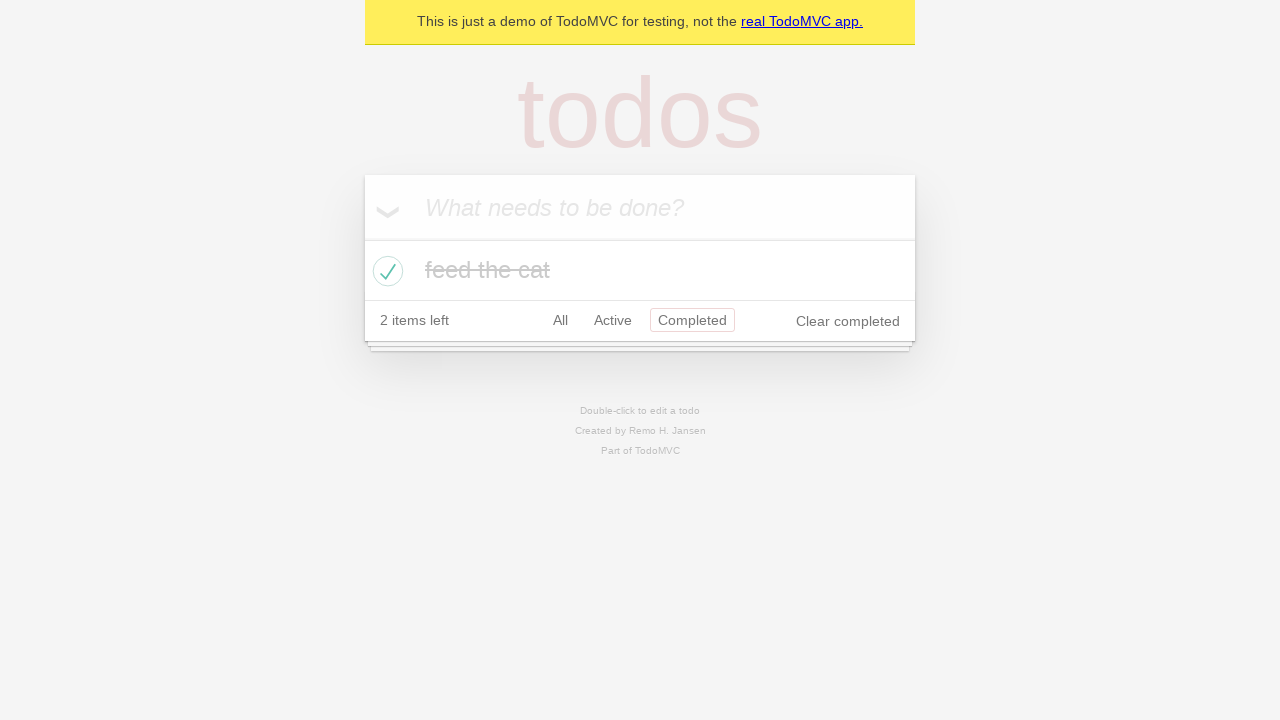

Waited for filtered view to display completed items only
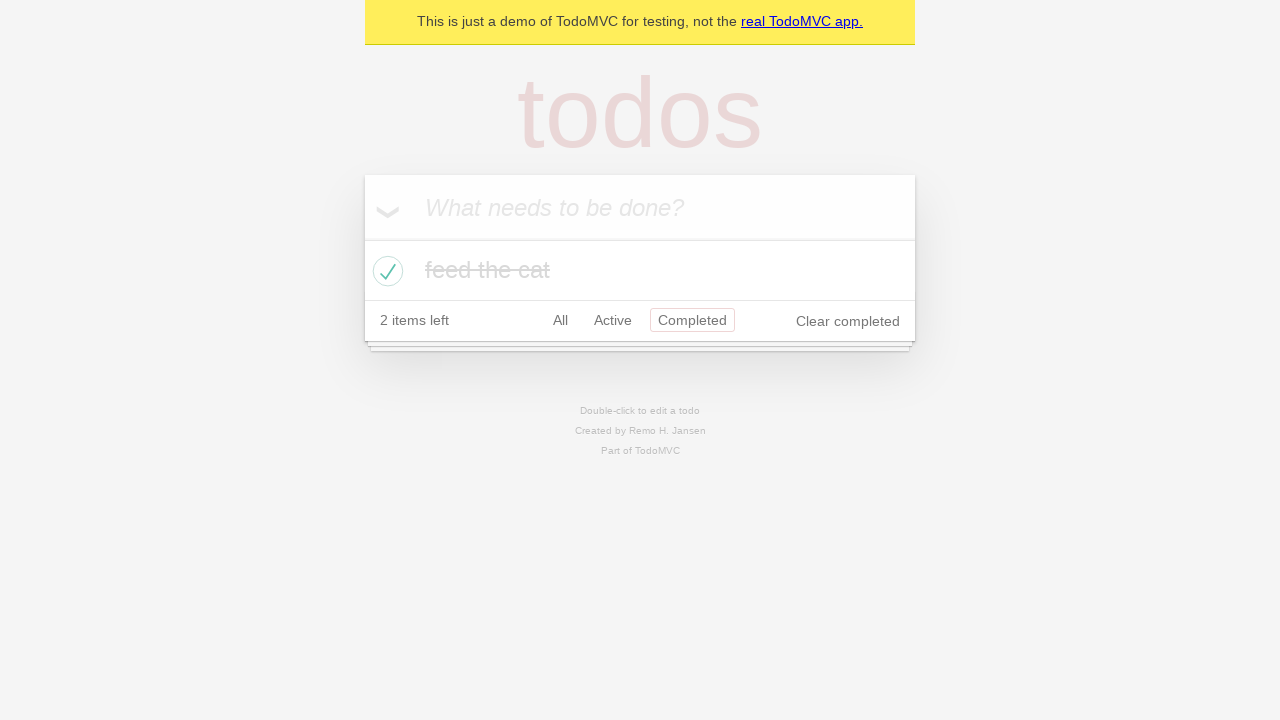

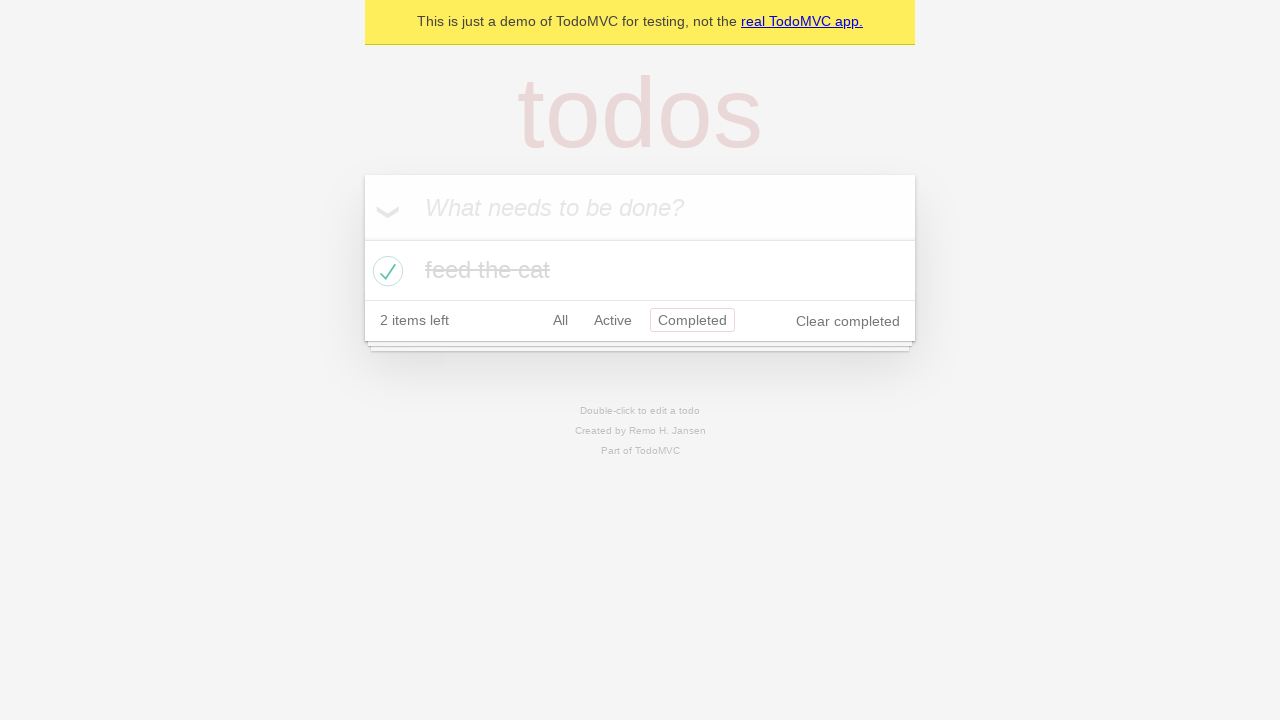